Tests drag and drop functionality by dragging the first palette item onto the canvas and verifying a grid cell is created

Starting URL: https://labasse.github.io/tutti-frutti/portrait.html

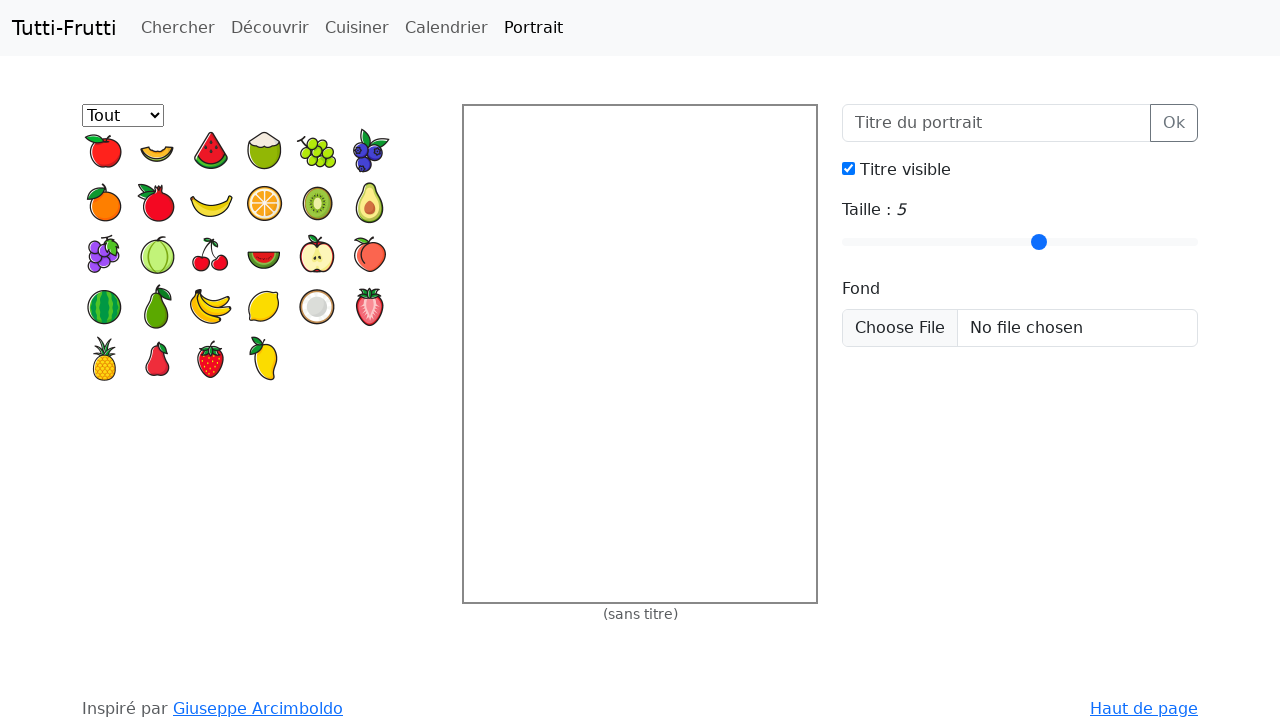

Navigated to portrait.html
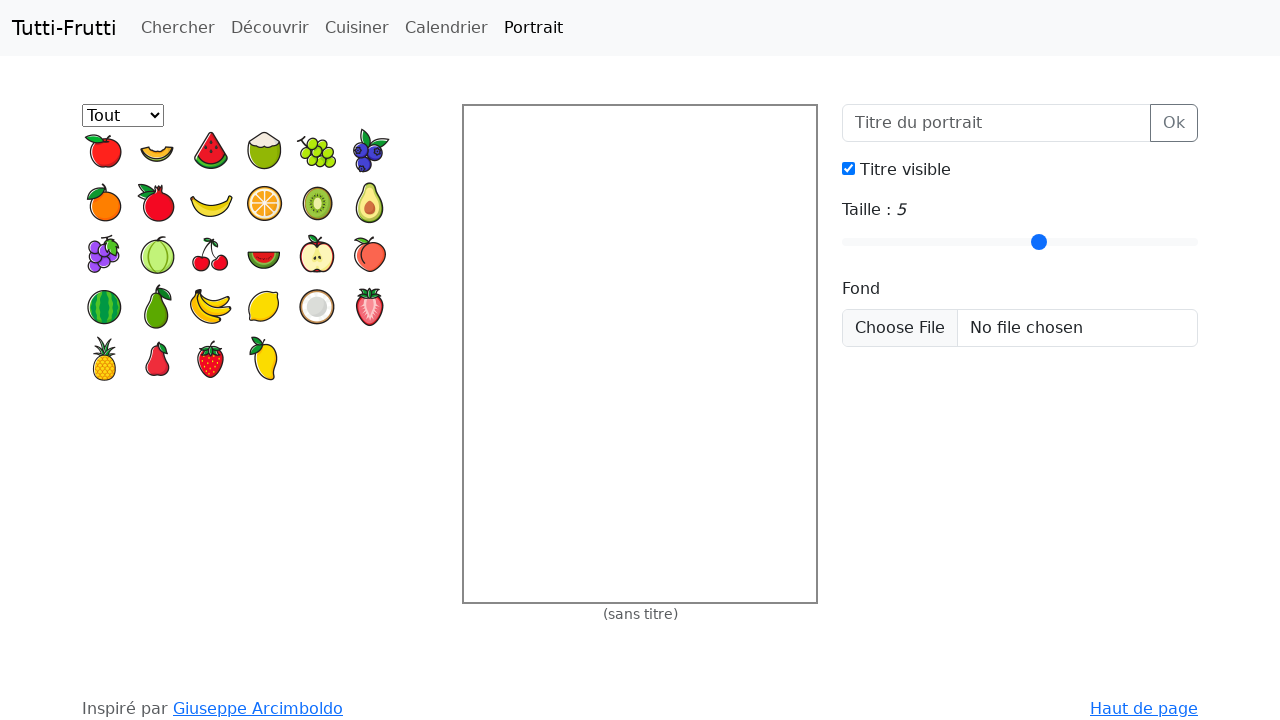

Located the first palette item
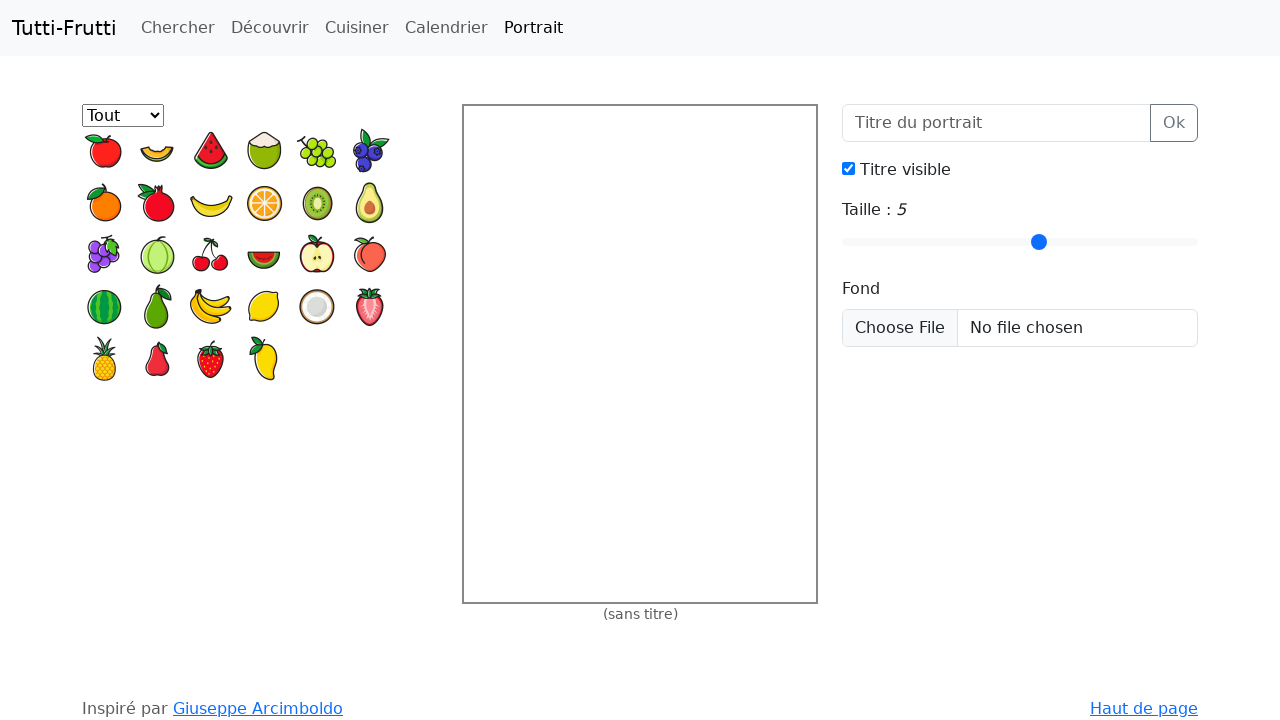

Located the canvas grid
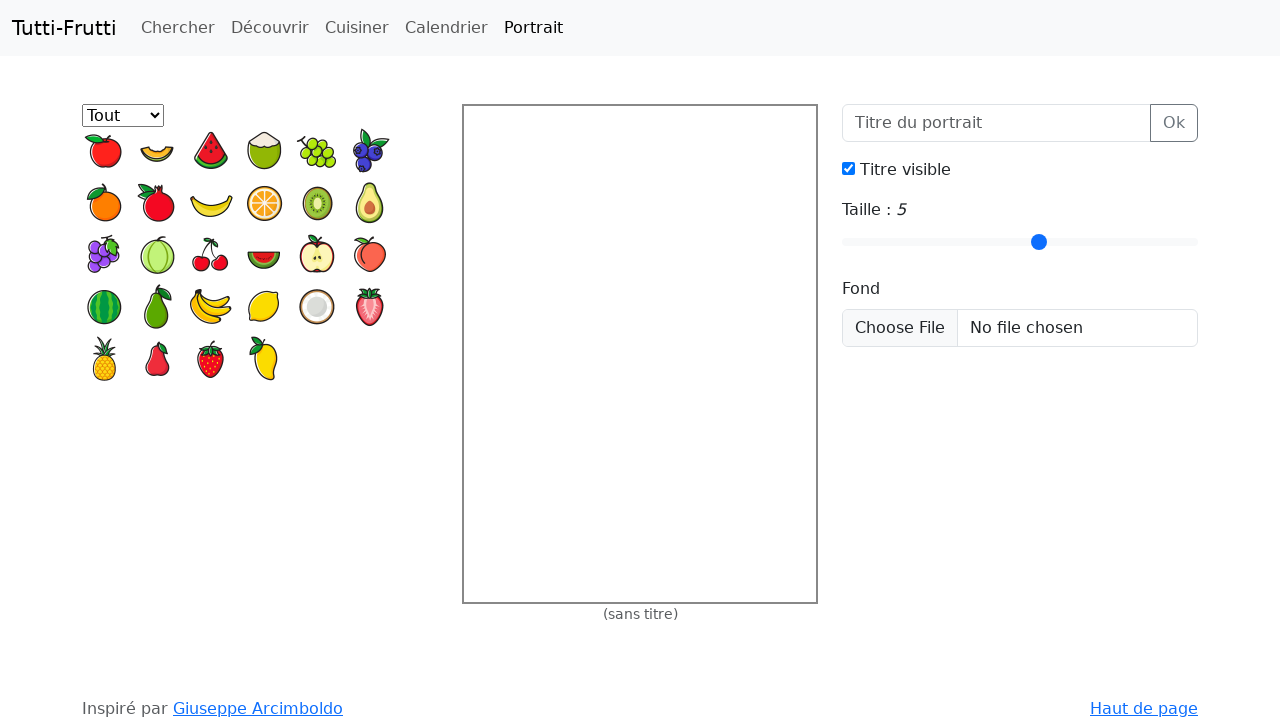

Dragged first palette item to canvas at position (30, 30) at (494, 136)
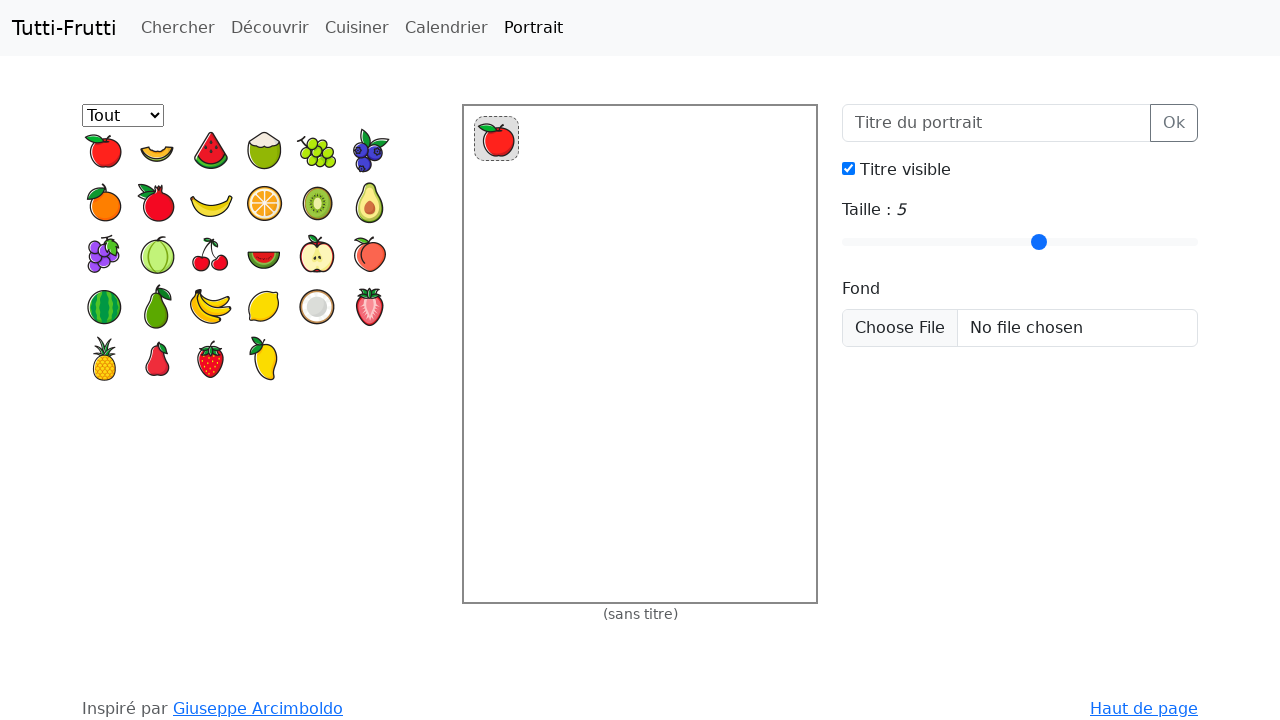

Verified that exactly one grid cell was created on the canvas
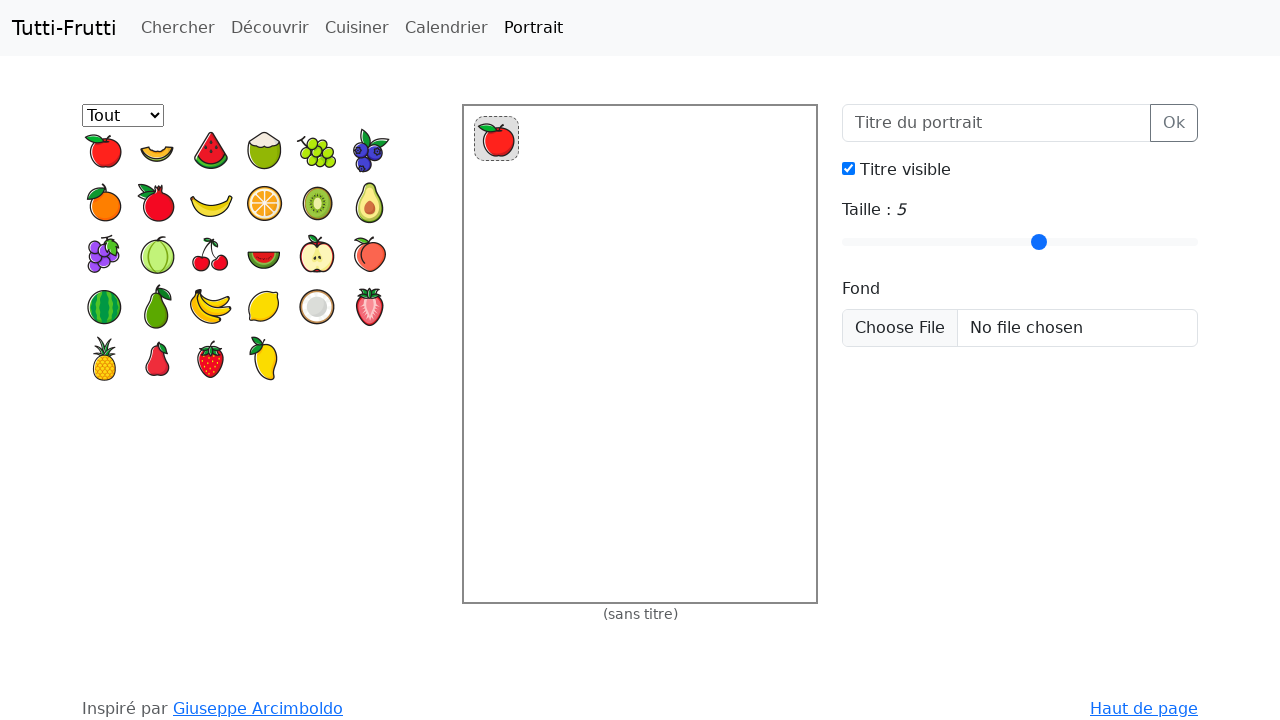

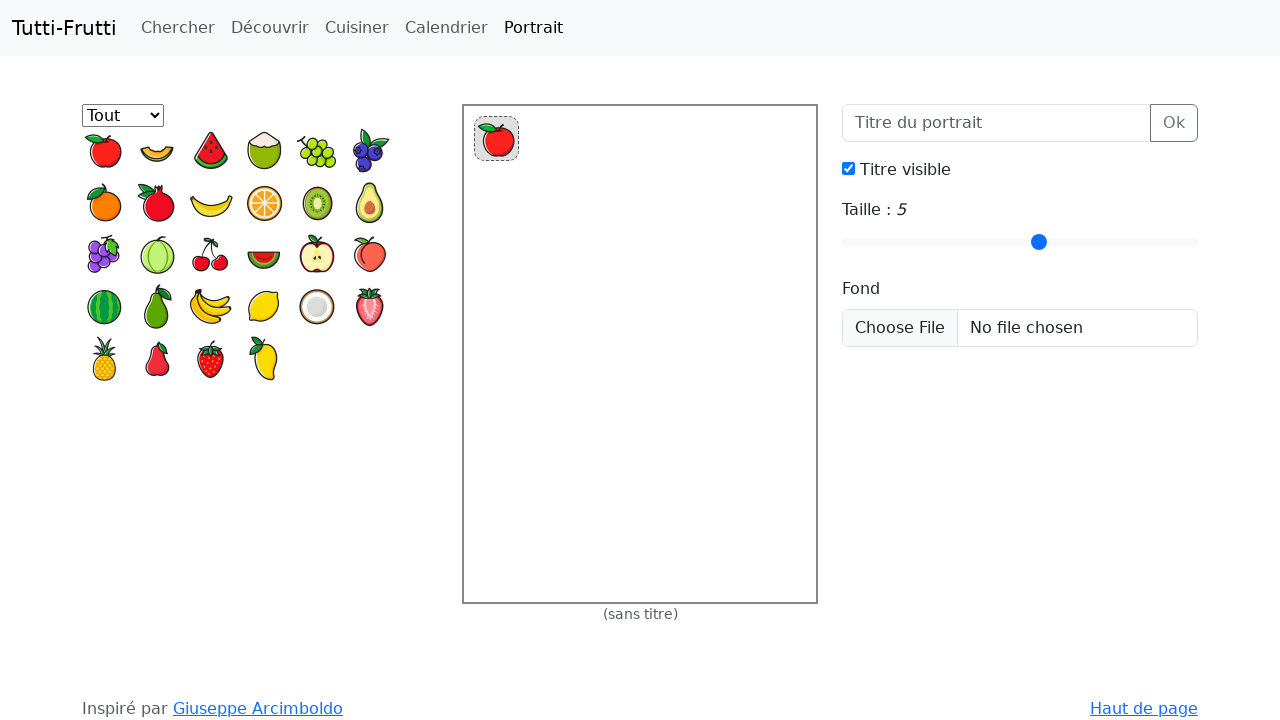